Tests the Medicare Physician Fee Schedule search by accepting the license agreement and entering a medical procedure code (99215) in the search field

Starting URL: https://www.cms.gov/medicare/physician-fee-schedule/search?Y=0&T=4&HT=0&CT=3&H1=99214&M=5

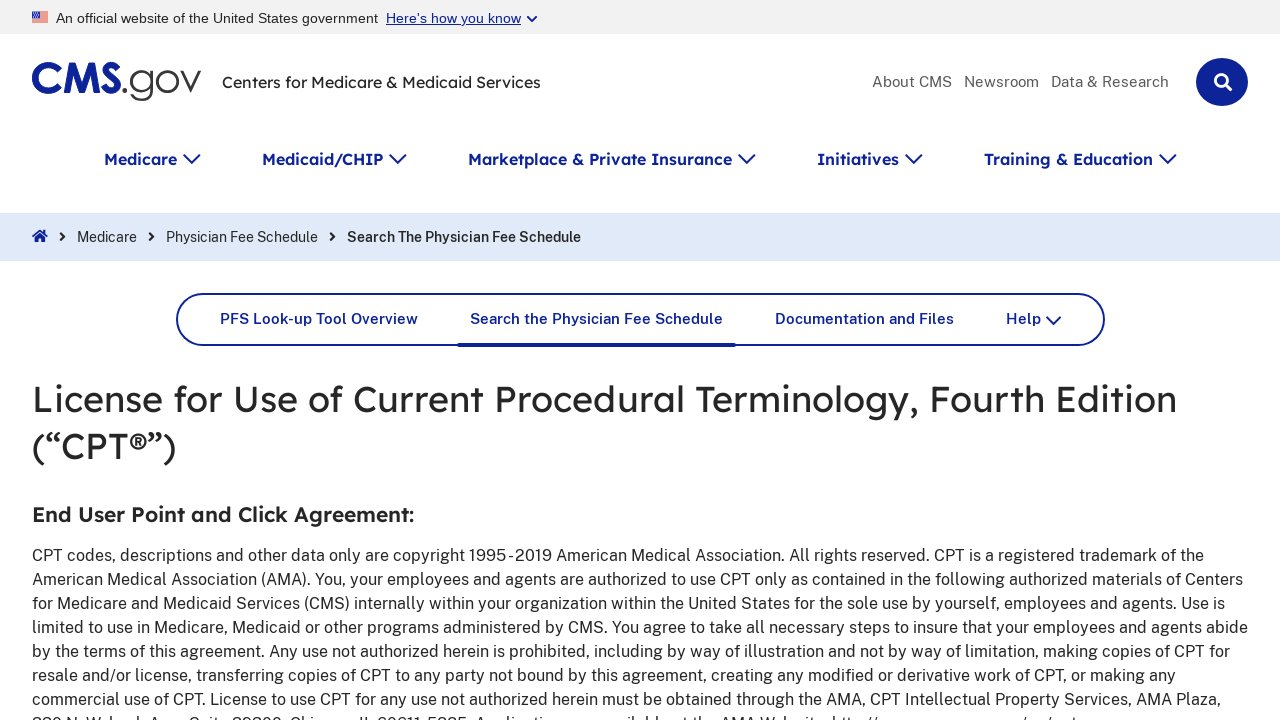

Waited for Accept license button to appear
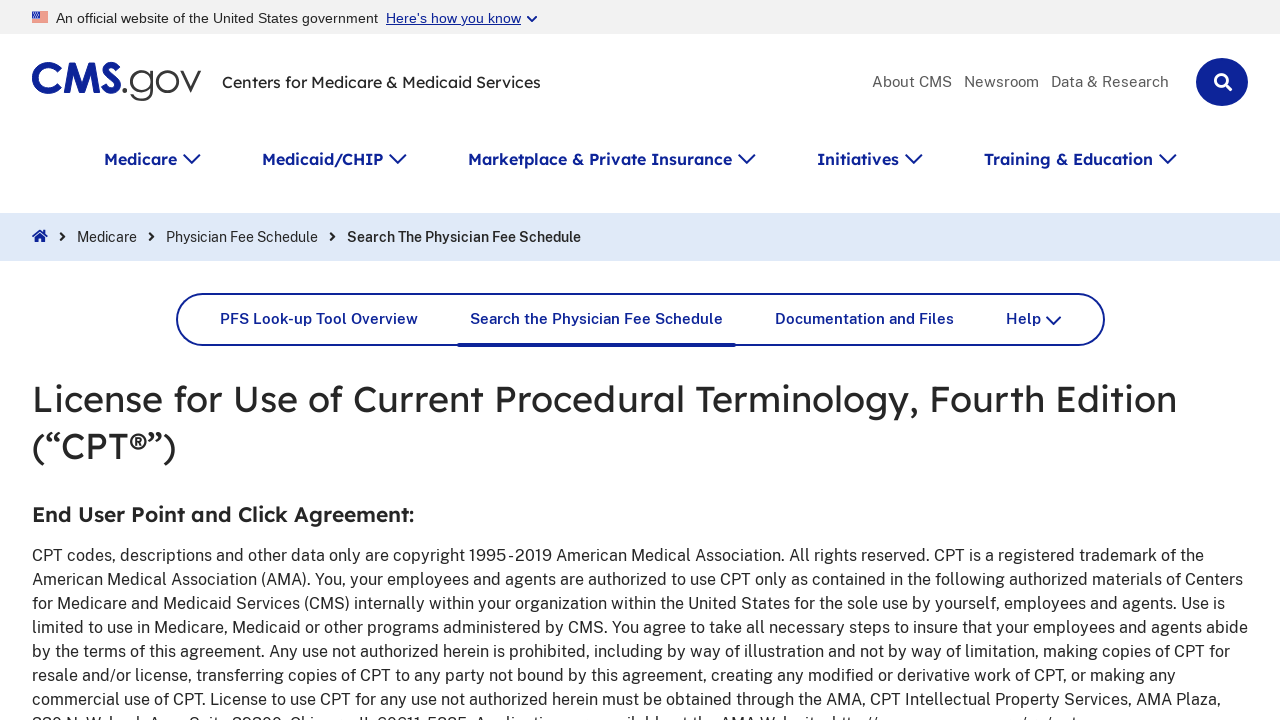

Clicked Accept button to agree to Medicare Physician Fee Schedule license agreement at (89, 360) on #acceptPFSLicense
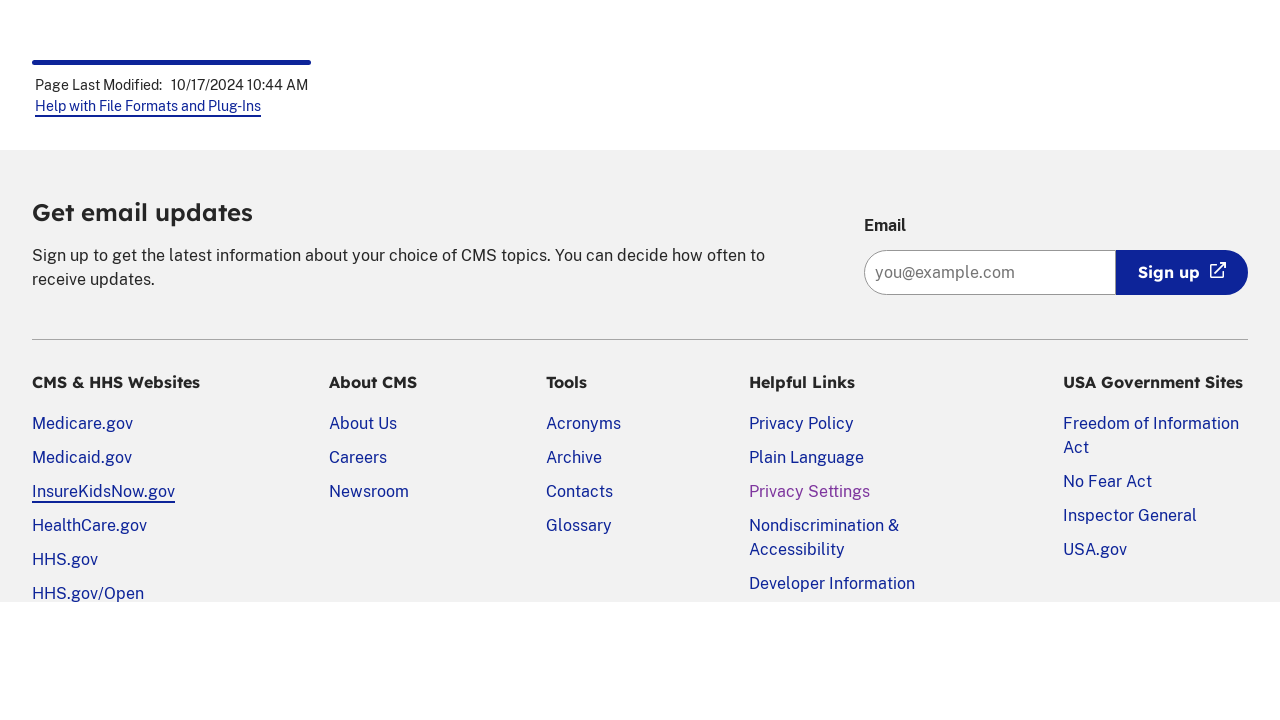

Waited for medical procedure code search field to appear
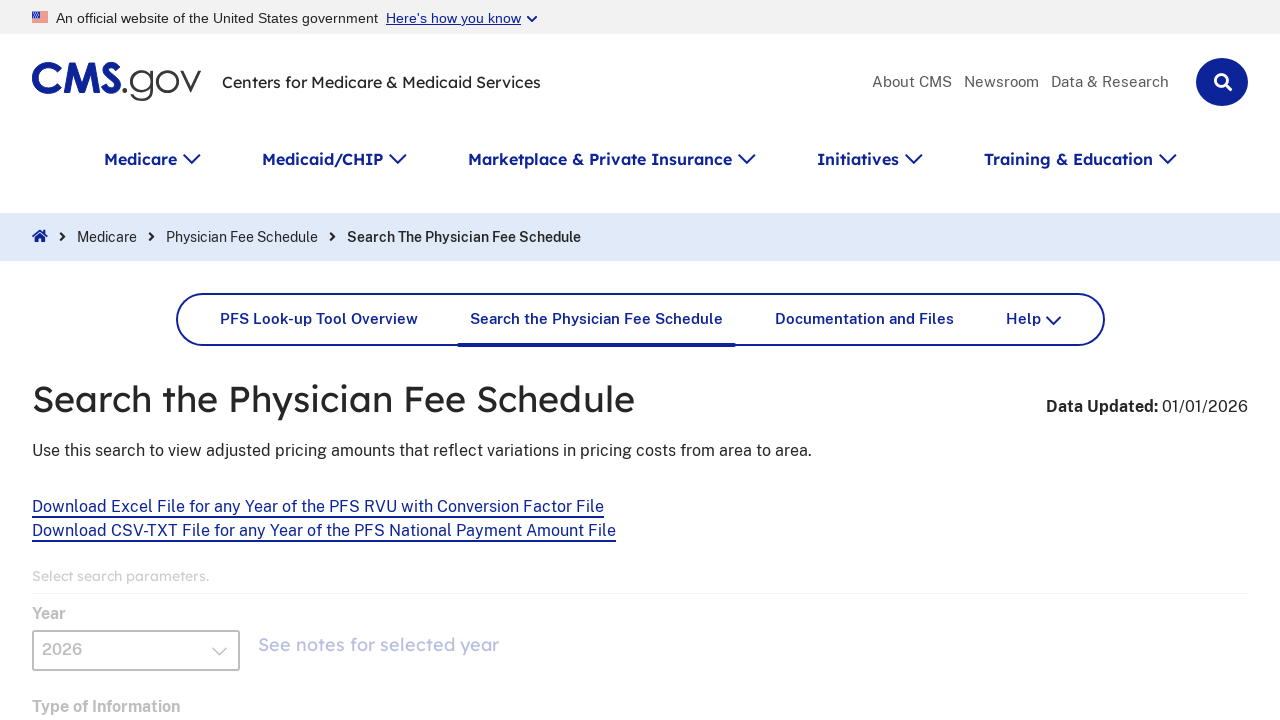

Entered medical procedure code 99215 in search field on #h1
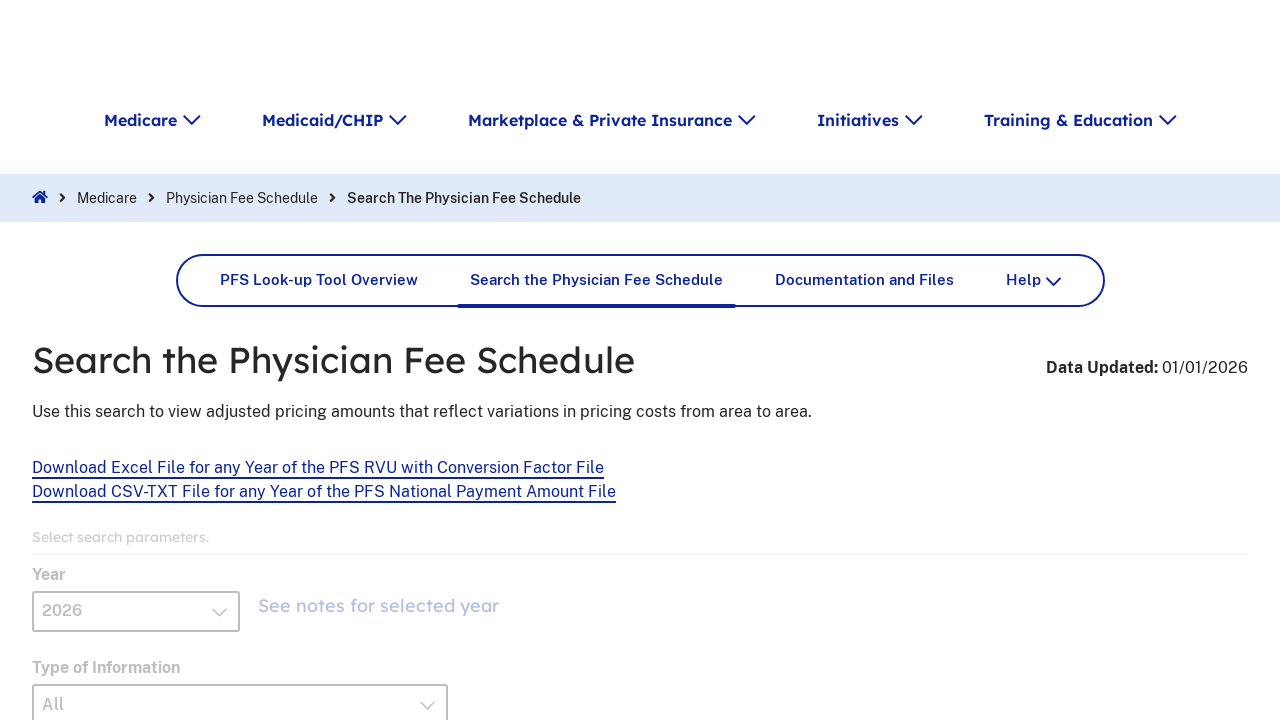

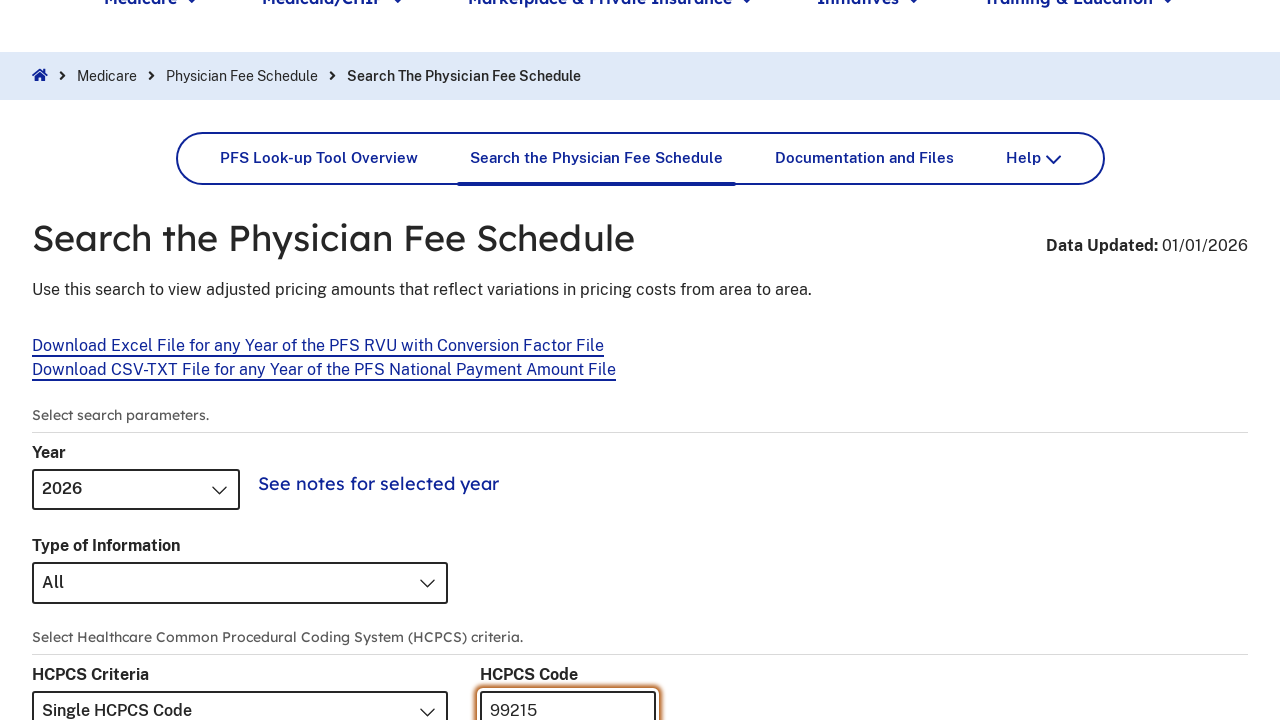